Tests a registration form by filling in first name, last name, and email fields, then submitting the form and verifying a success message is displayed.

Starting URL: http://suninjuly.github.io/registration2.html

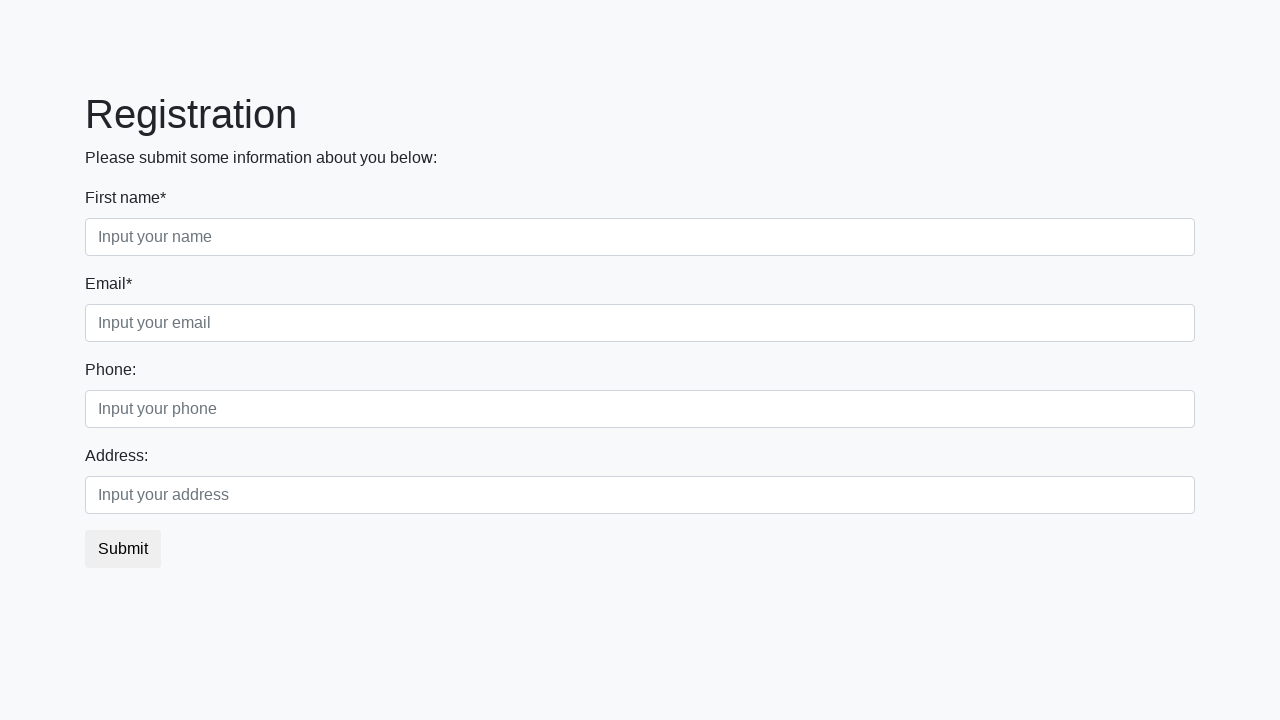

Filled first name field with 'Alexander' on input.form-control.first
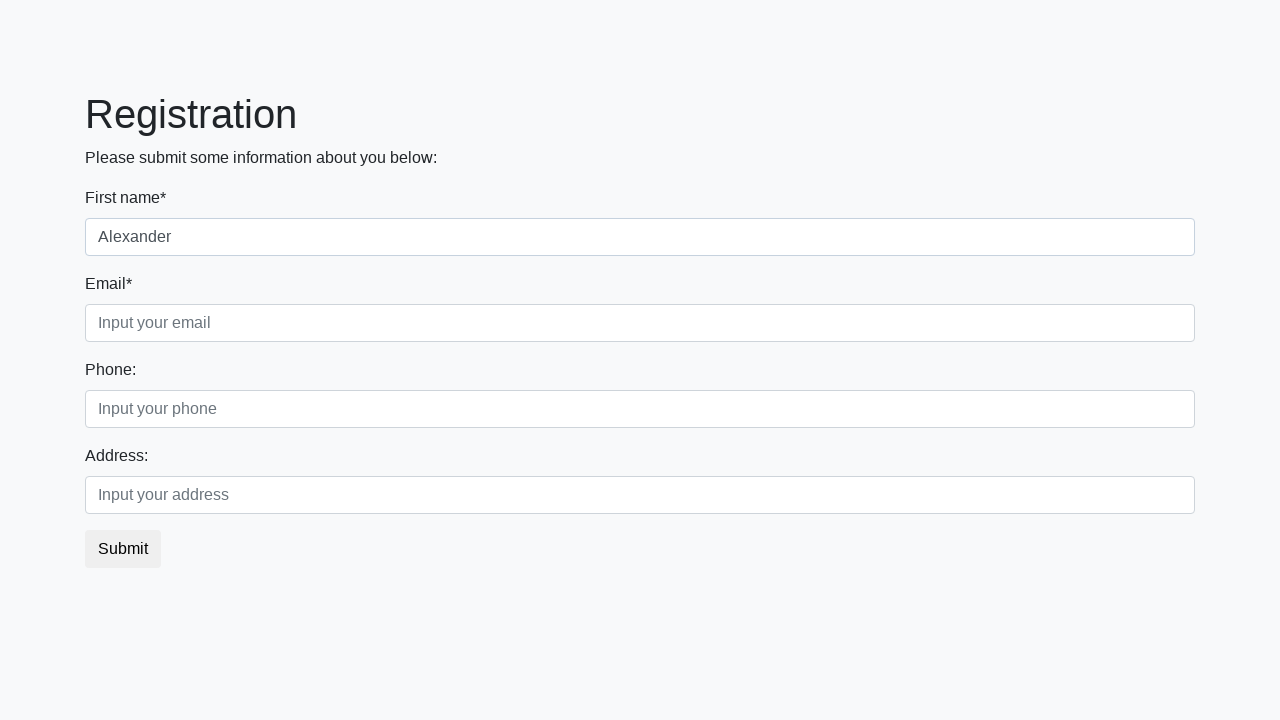

Filled last name field with 'Petrov' on input.form-control.second
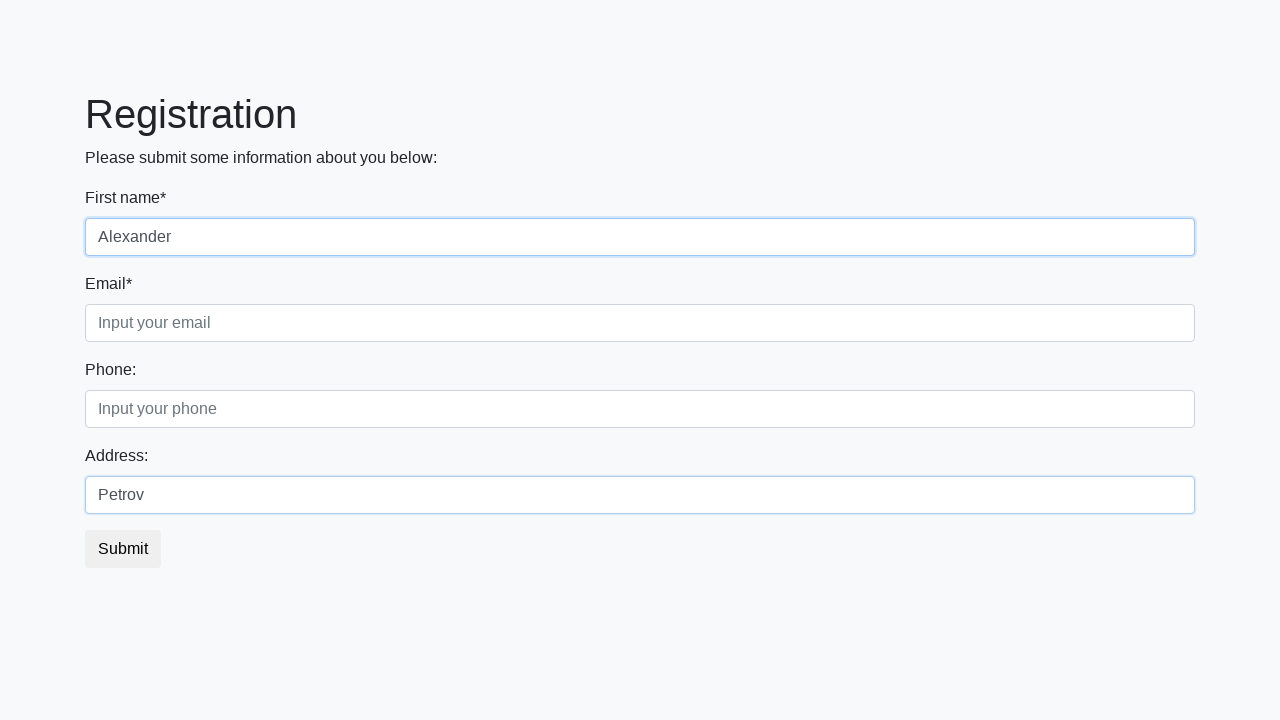

Filled email field with 'testuser228@gmail.com' on input.form-control.third
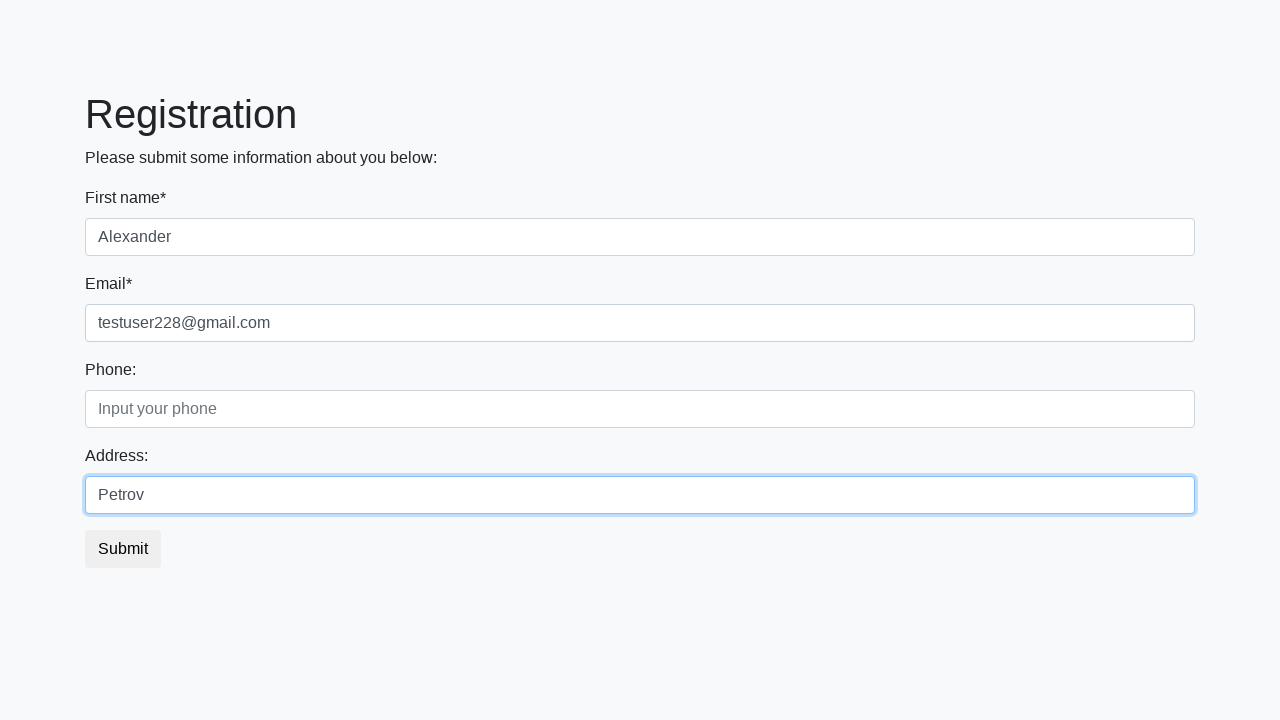

Clicked submit button to register at (123, 549) on button.btn
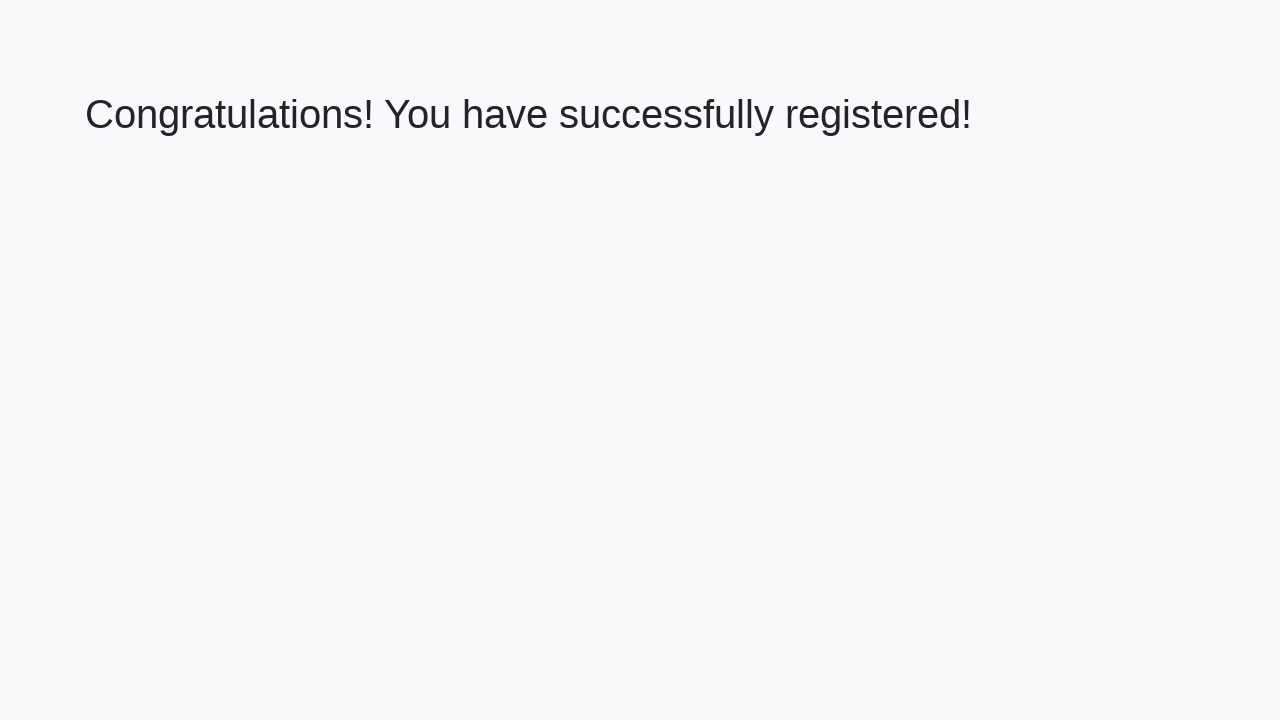

Success message heading loaded
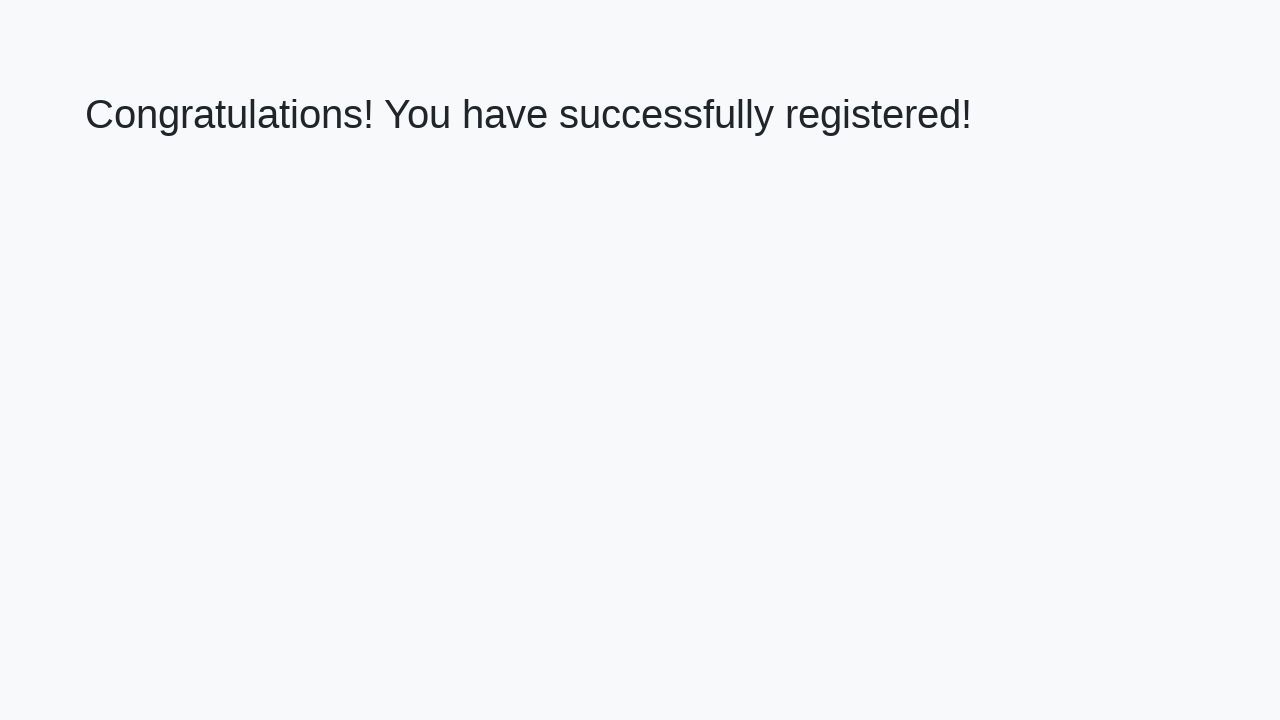

Retrieved success message text
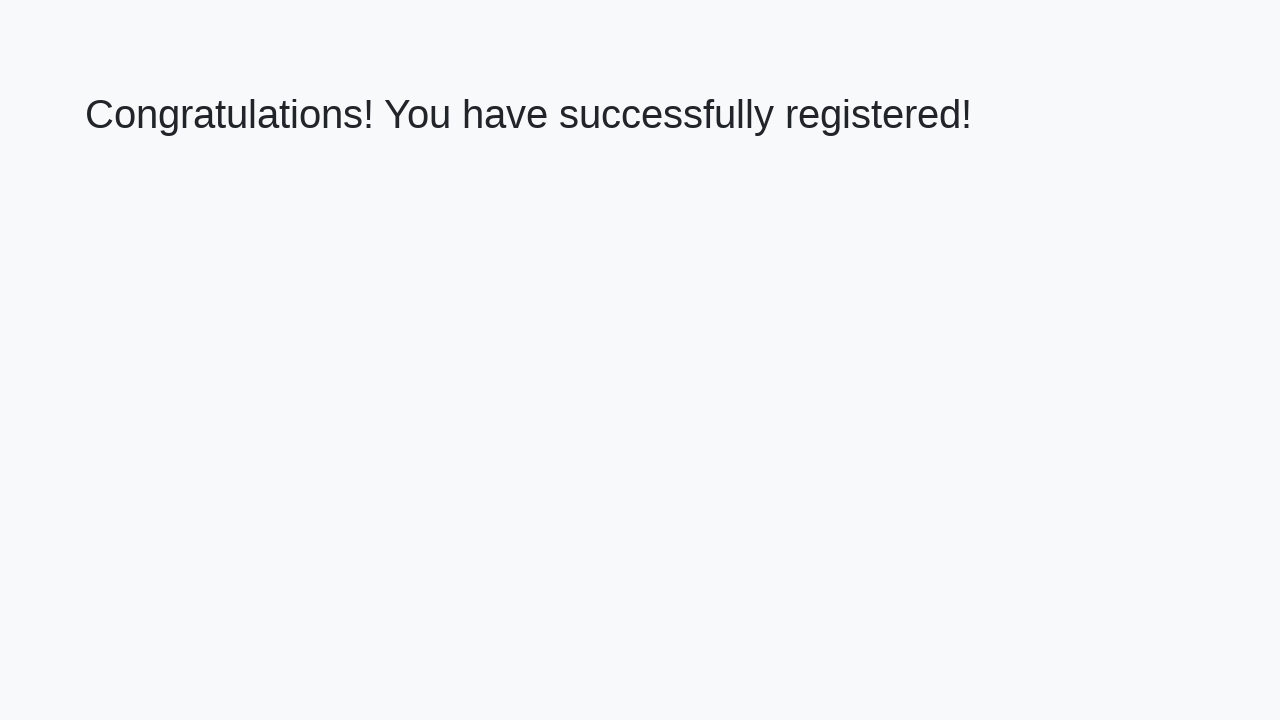

Verified success message: 'Congratulations! You have successfully registered!'
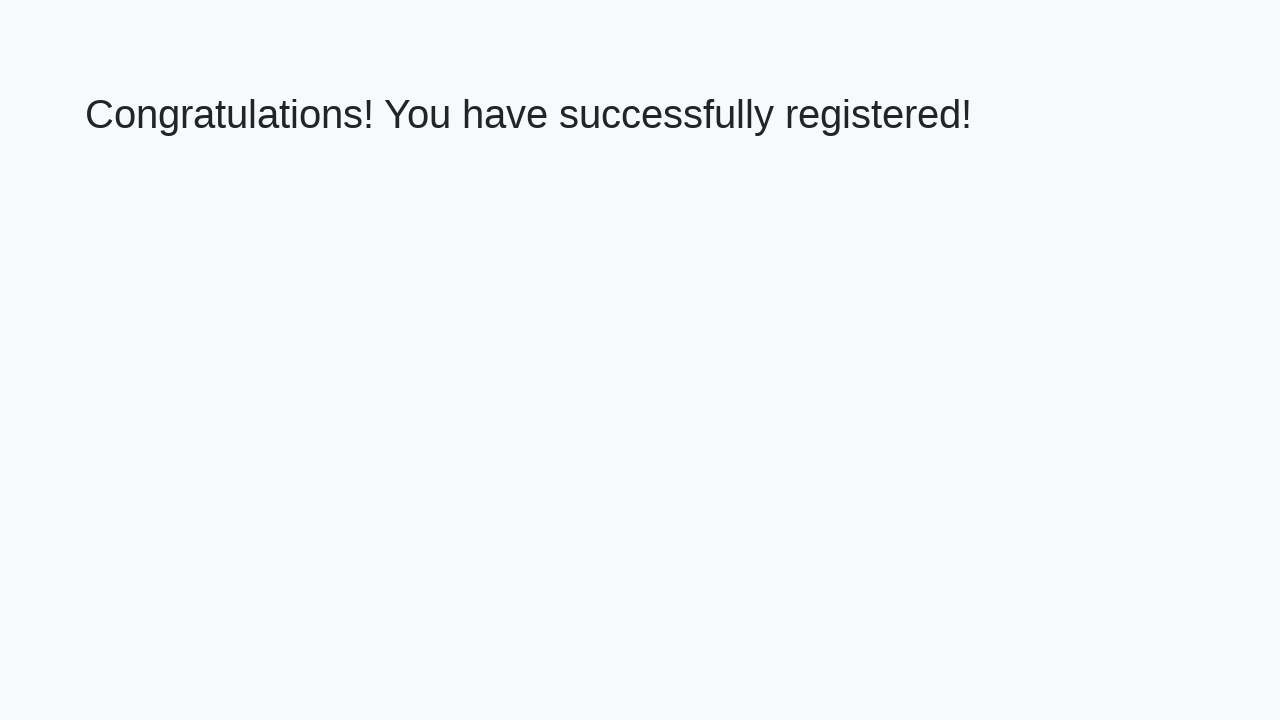

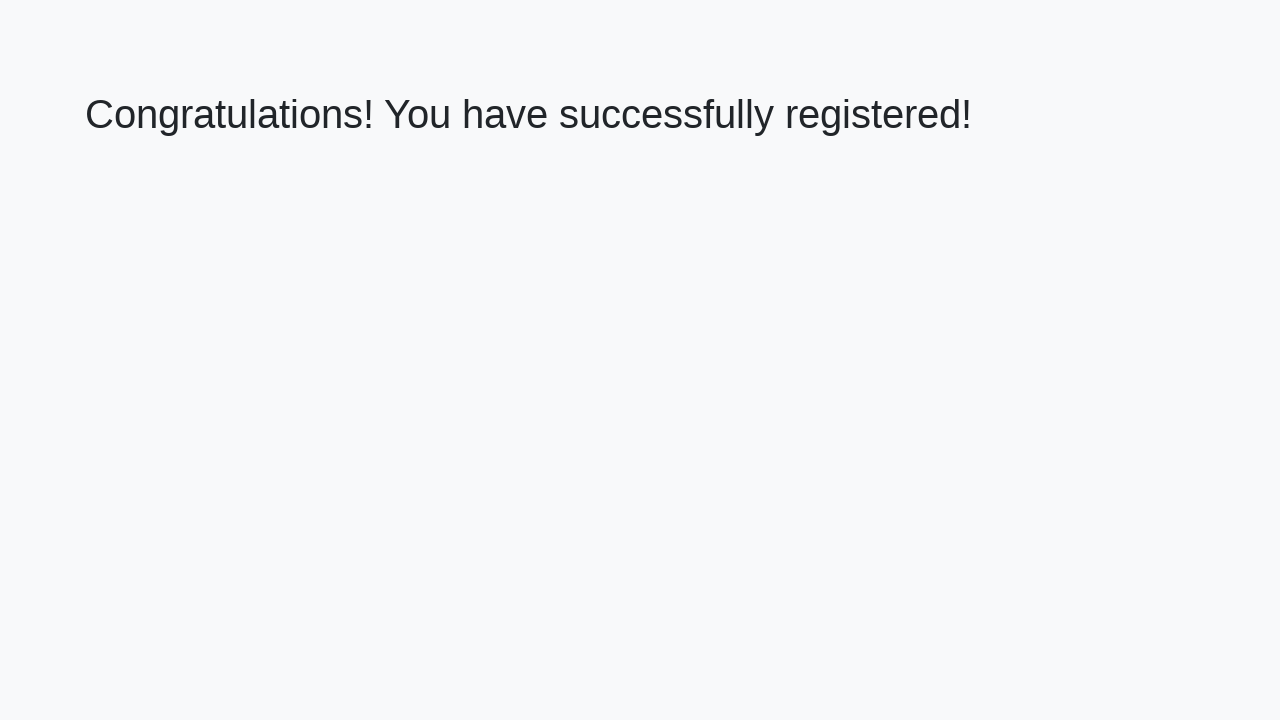